Tests dropdown functionality by selecting different options and verifying the selected values

Starting URL: http://the-internet.herokuapp.com/dropdown

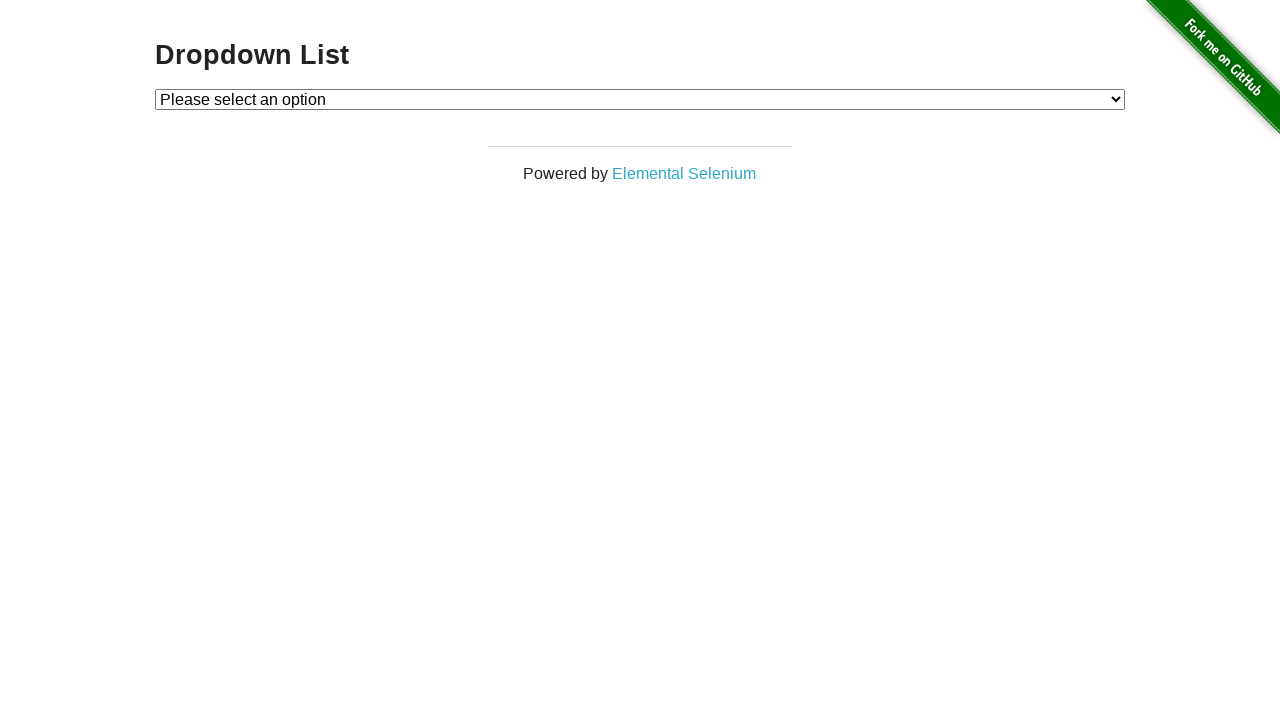

Located dropdown element
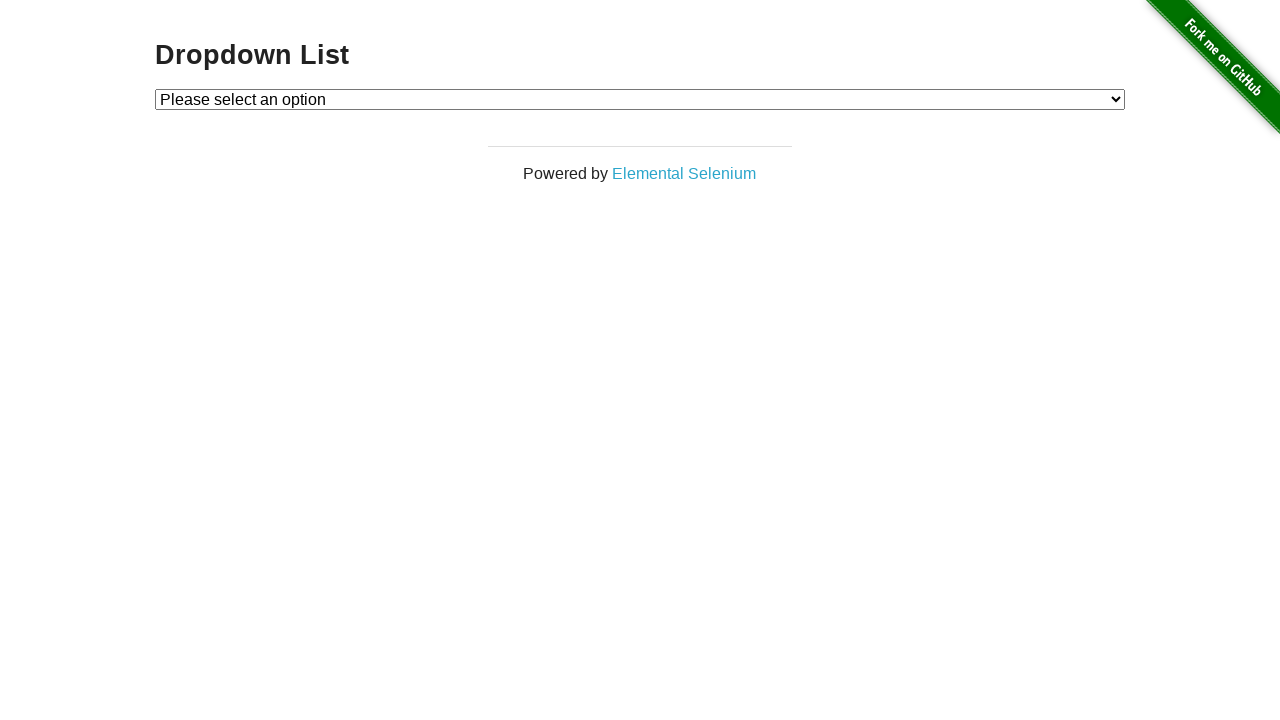

Counted dropdown options: 3 options found
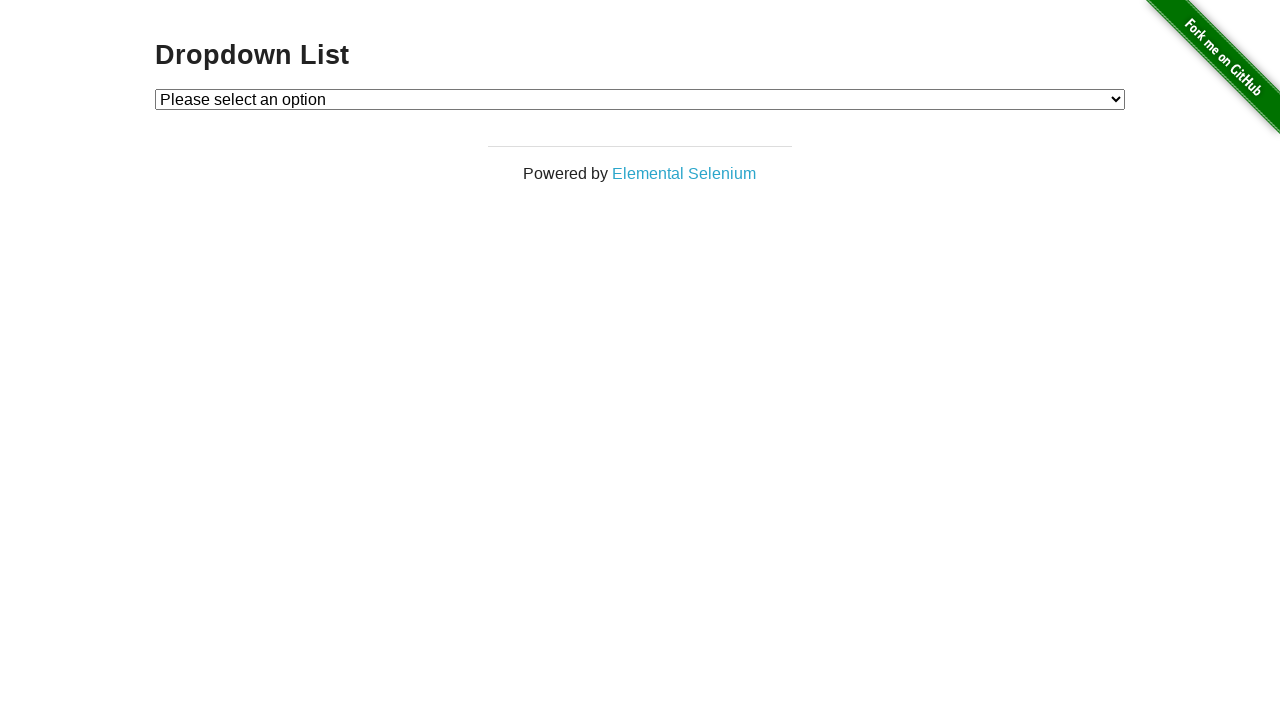

Verified dropdown has exactly 3 options
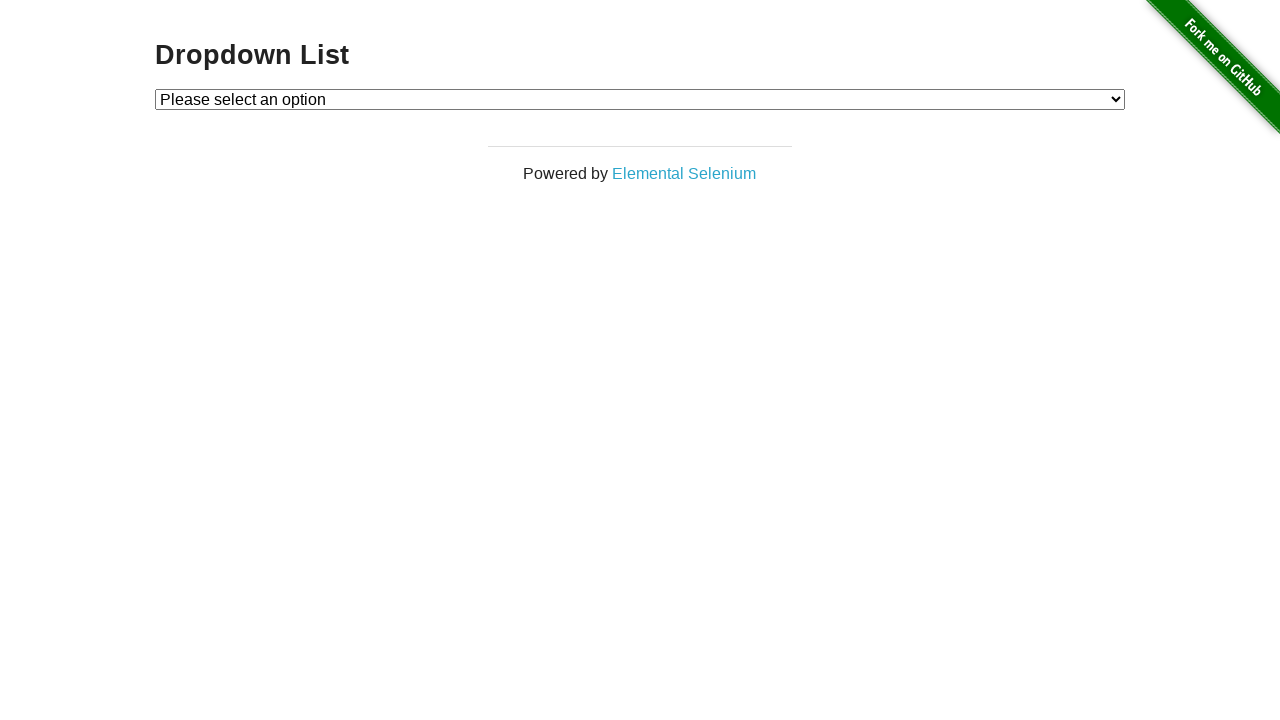

Selected Option 1 from dropdown on #dropdown
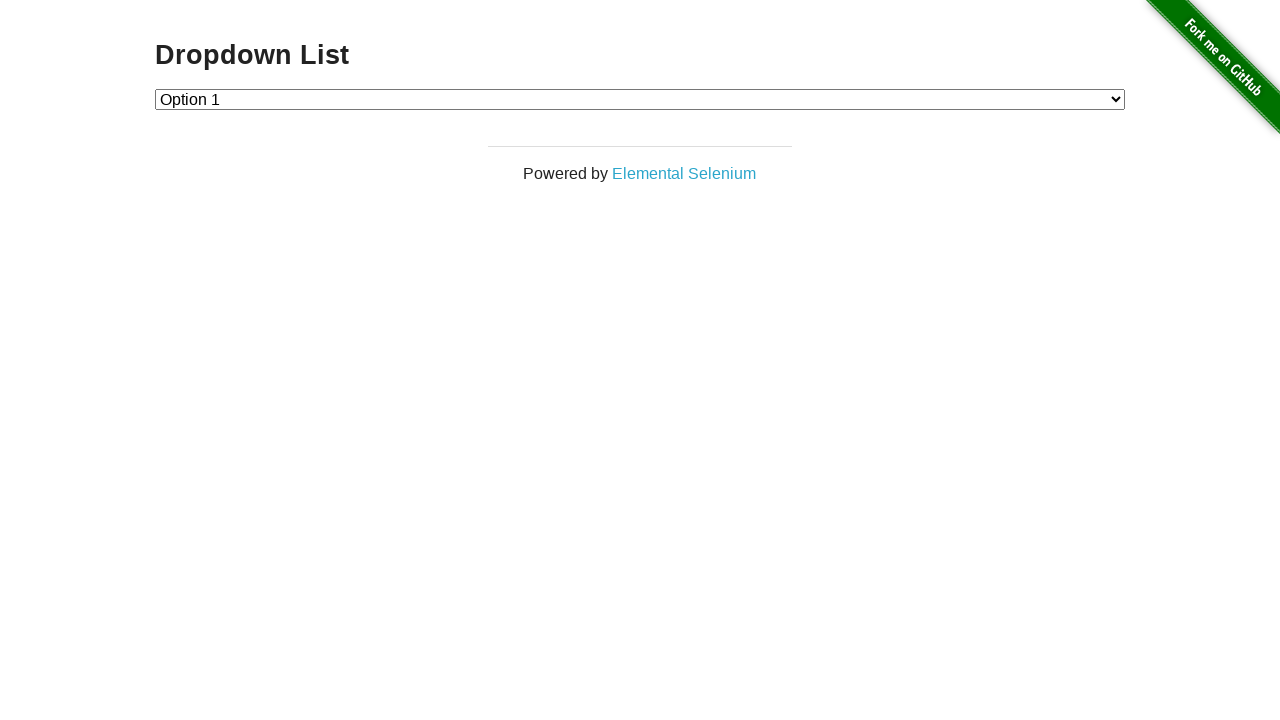

Retrieved selected option text: 'Option 1'
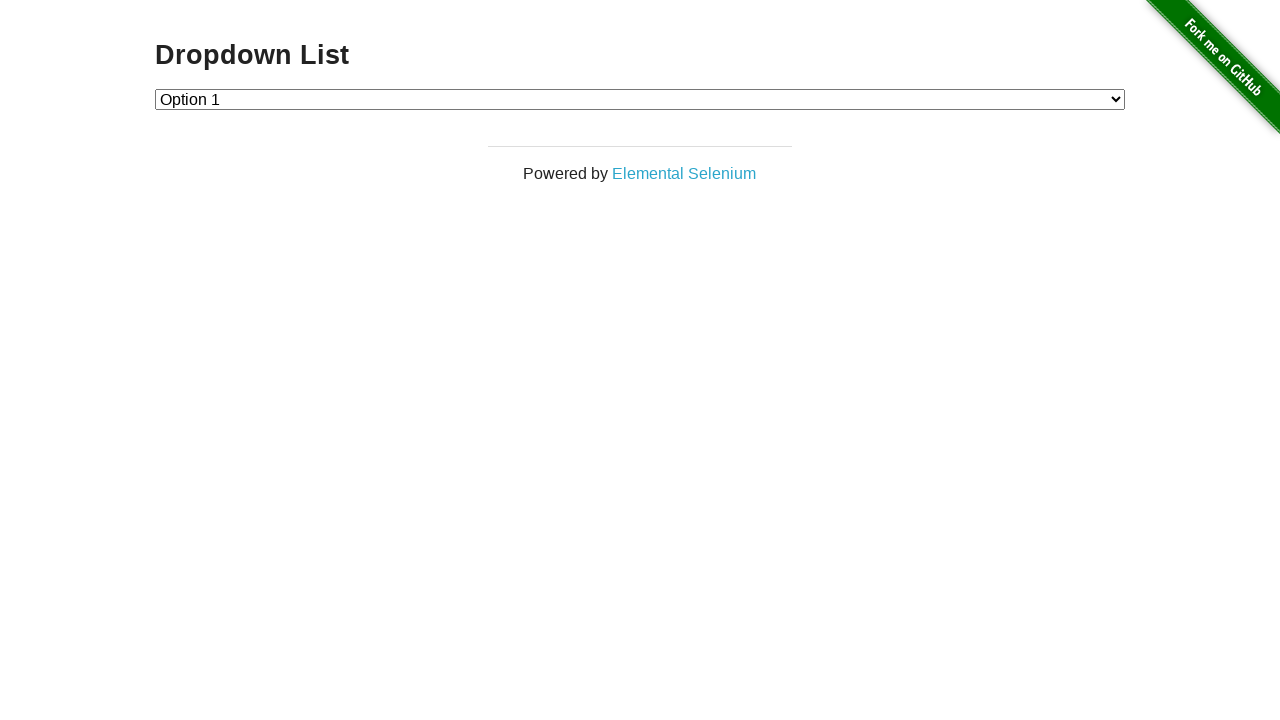

Verified Option 1 is selected
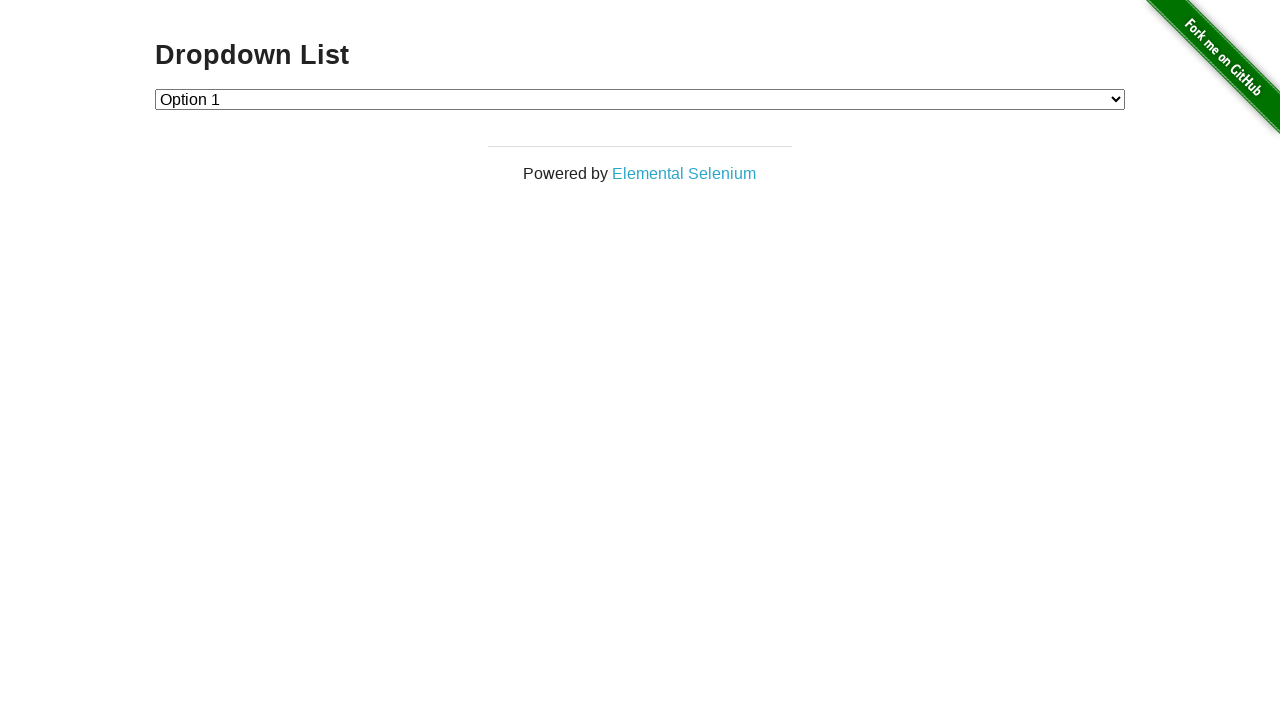

Selected Option 2 from dropdown on #dropdown
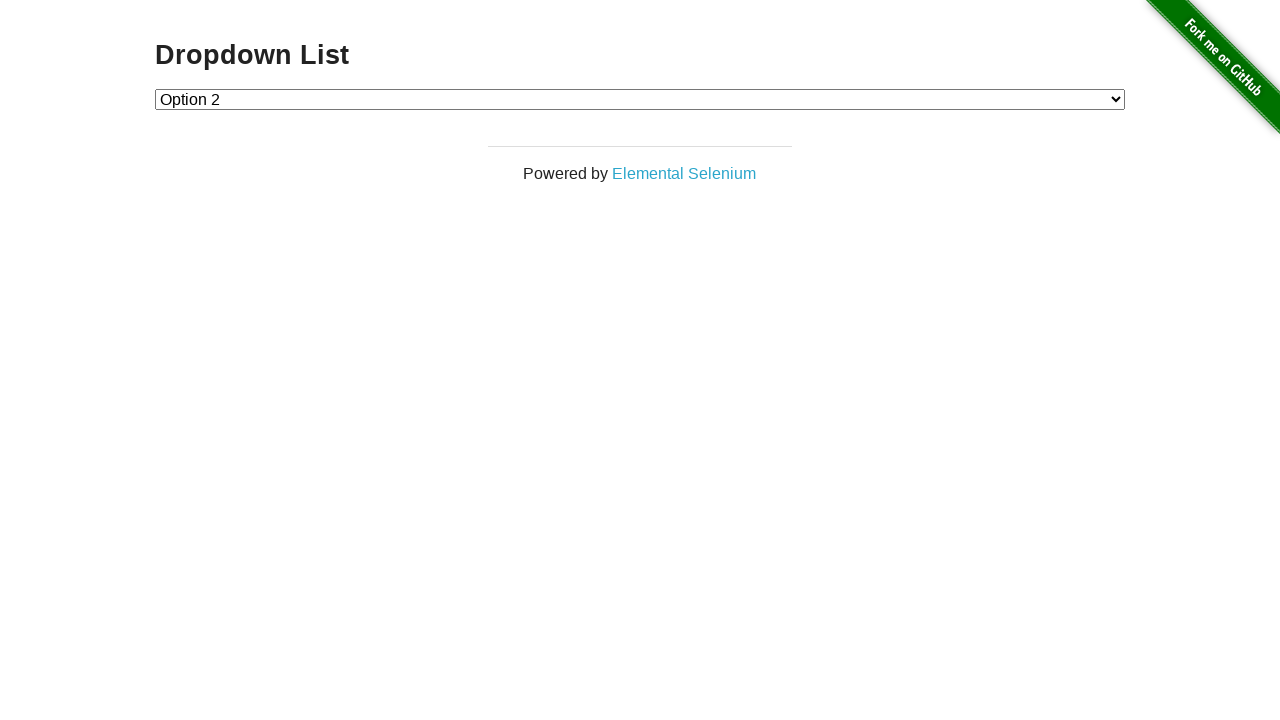

Retrieved selected option text: 'Option 2'
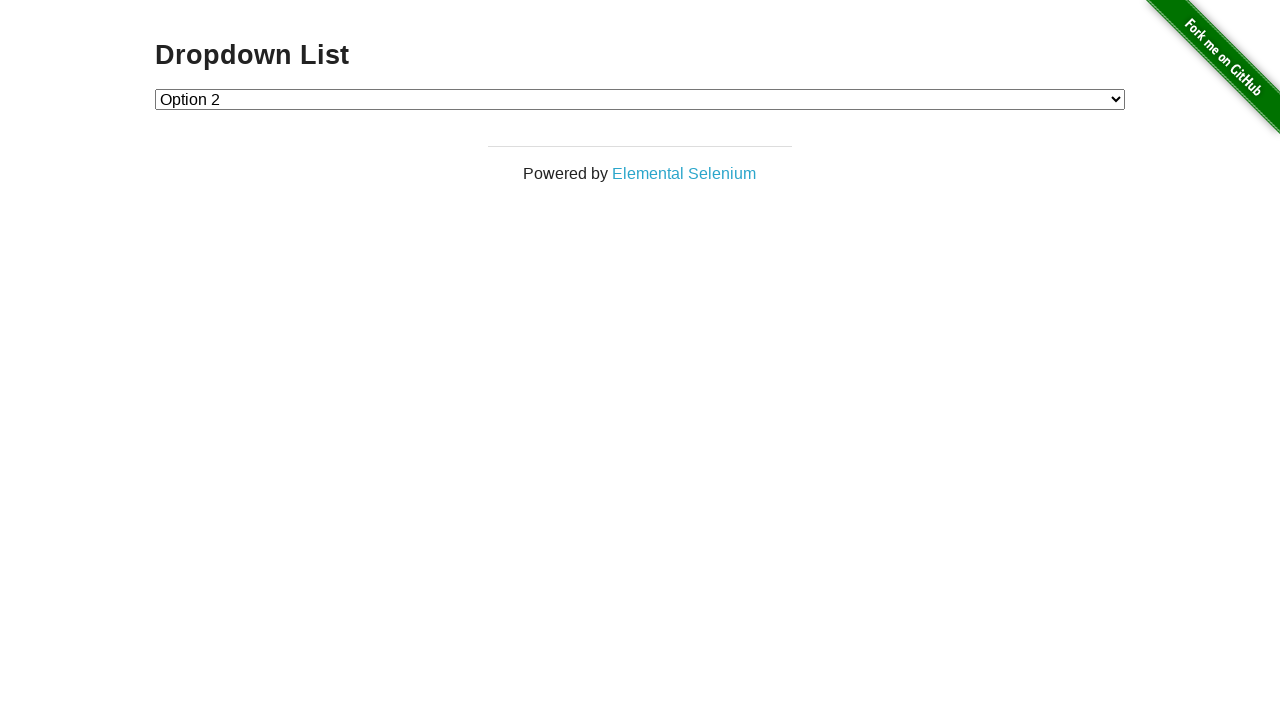

Verified Option 2 is selected
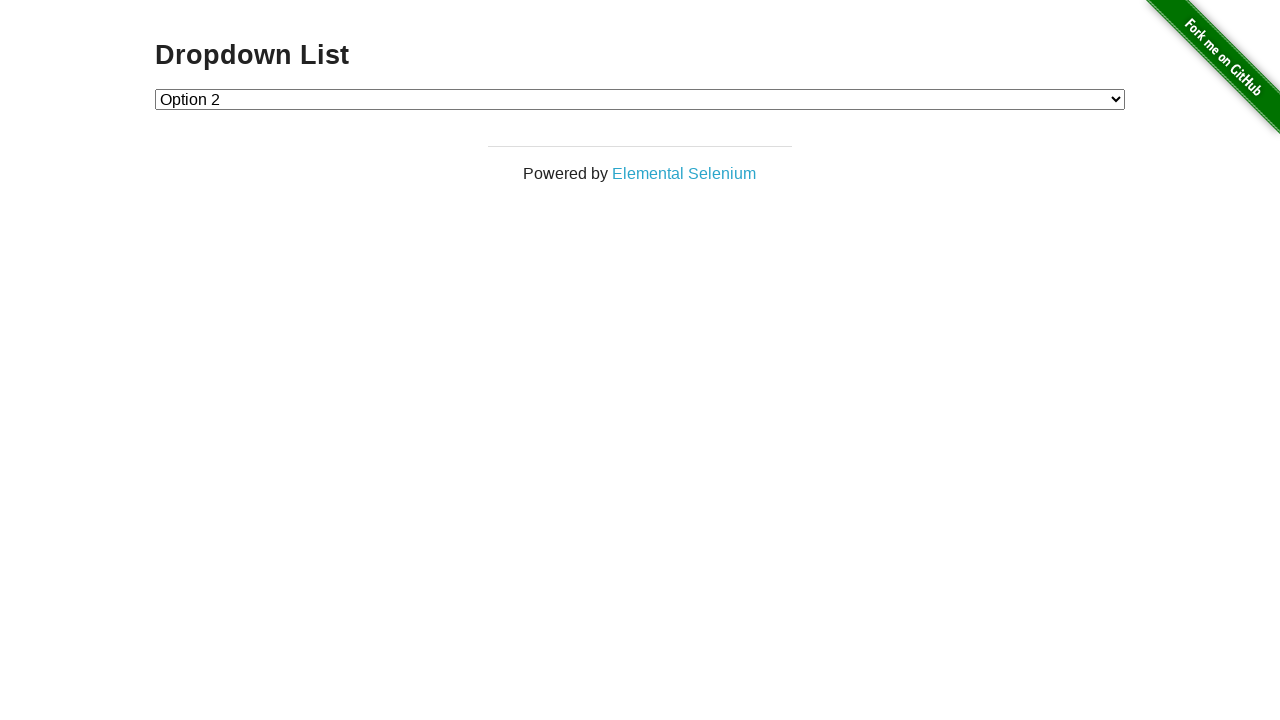

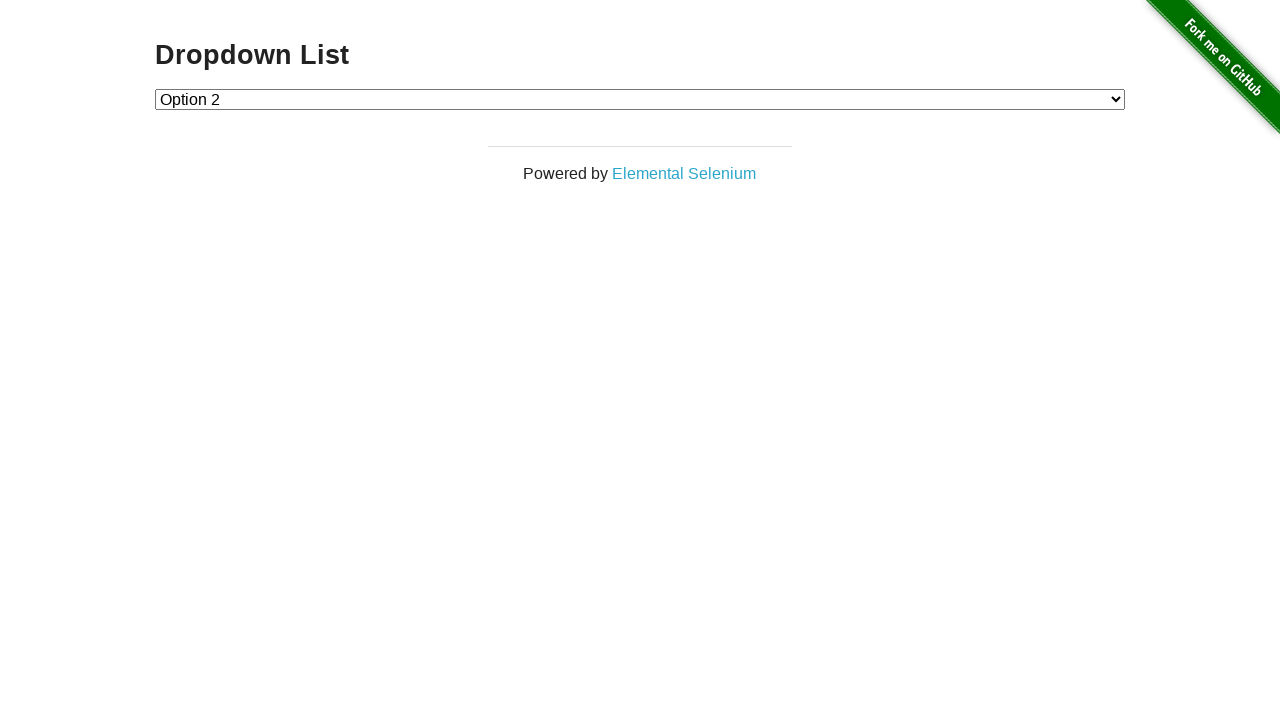